Tests browser console logging by clicking an element that triggers a console error

Starting URL: https://www.selenium.dev/selenium/web/bidi/logEntryAdded.html

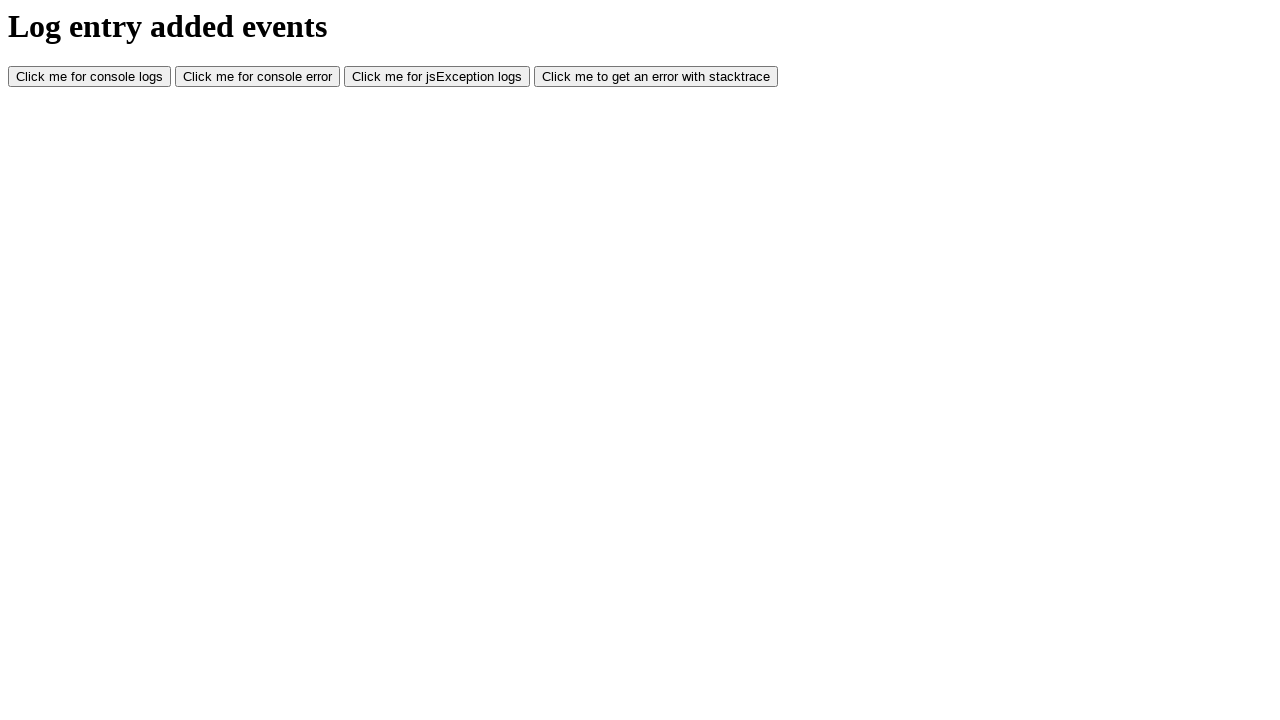

Clicked button that triggers console error at (258, 77) on #consoleError
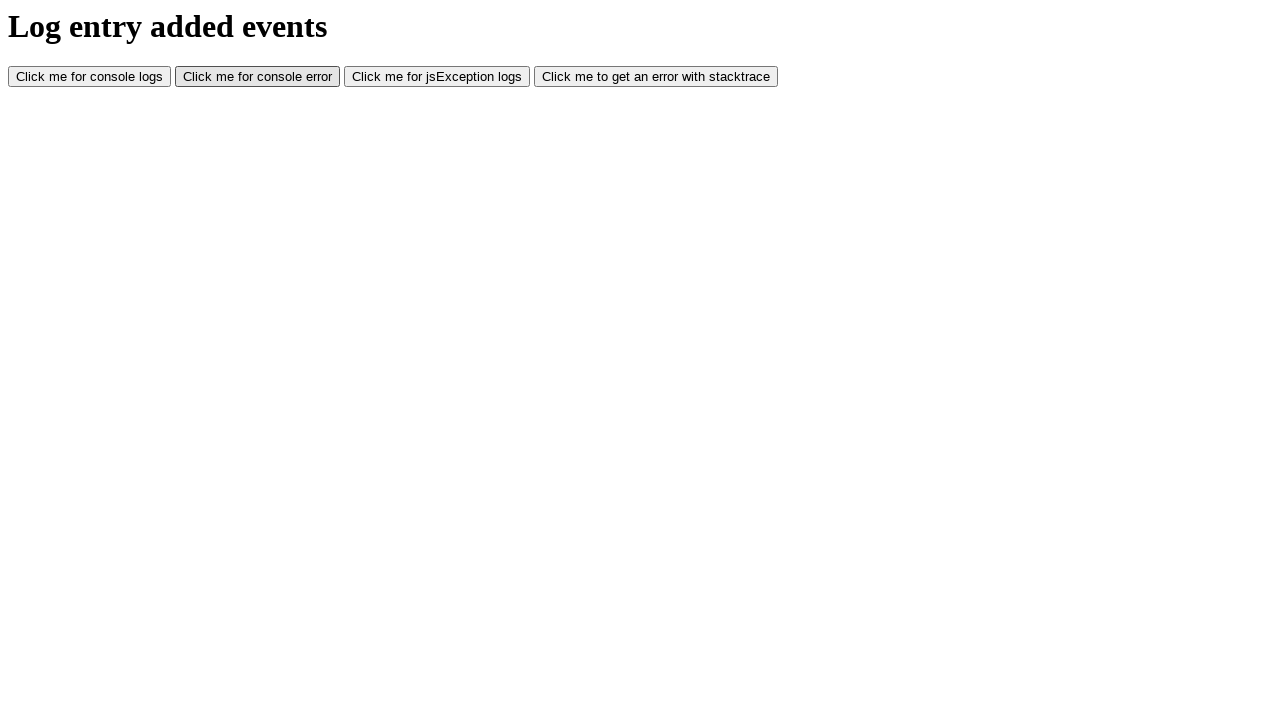

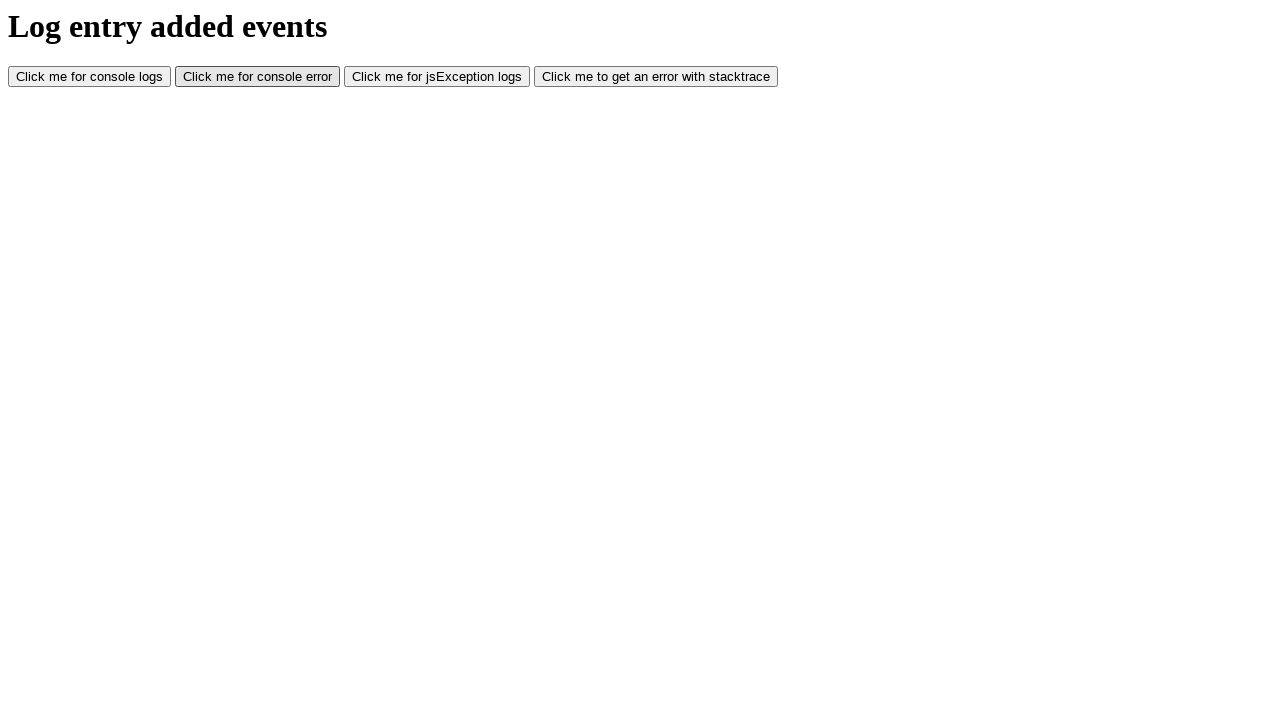